Navigates to the HP homepage and maximizes the browser window to verify the page loads correctly.

Starting URL: https://hp.com/

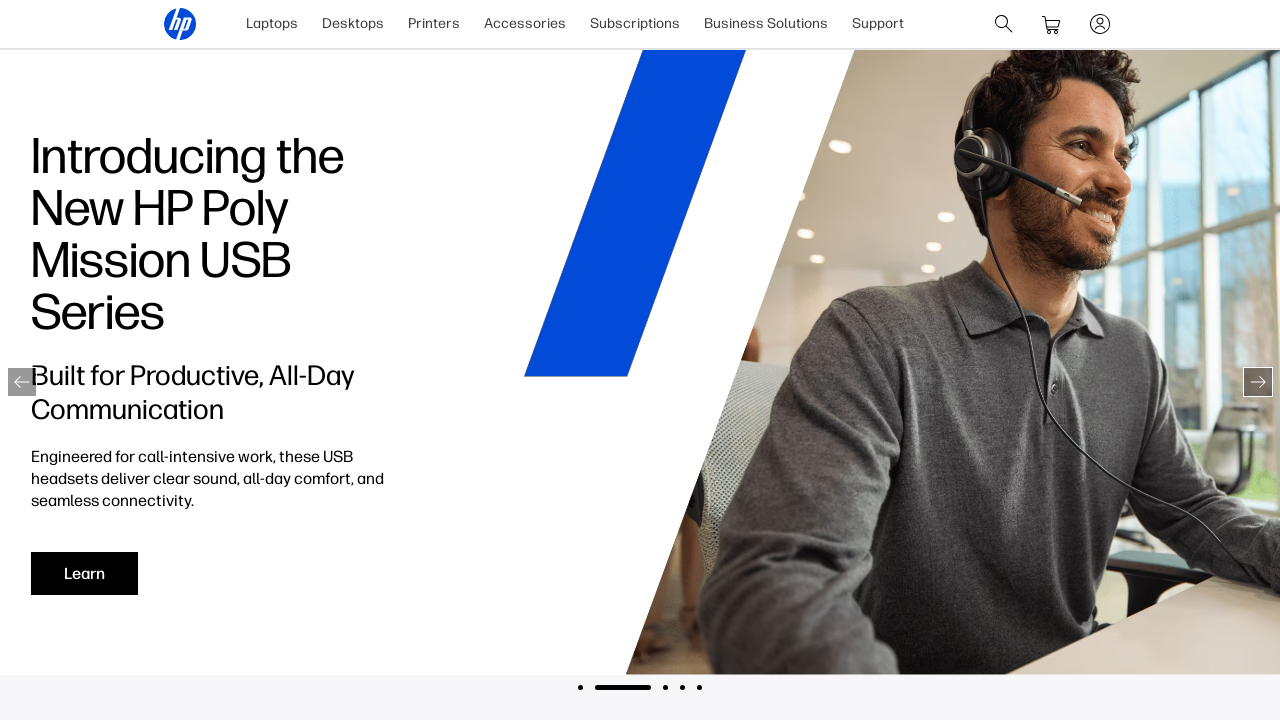

Set viewport size to 1920x1080 to maximize browser window
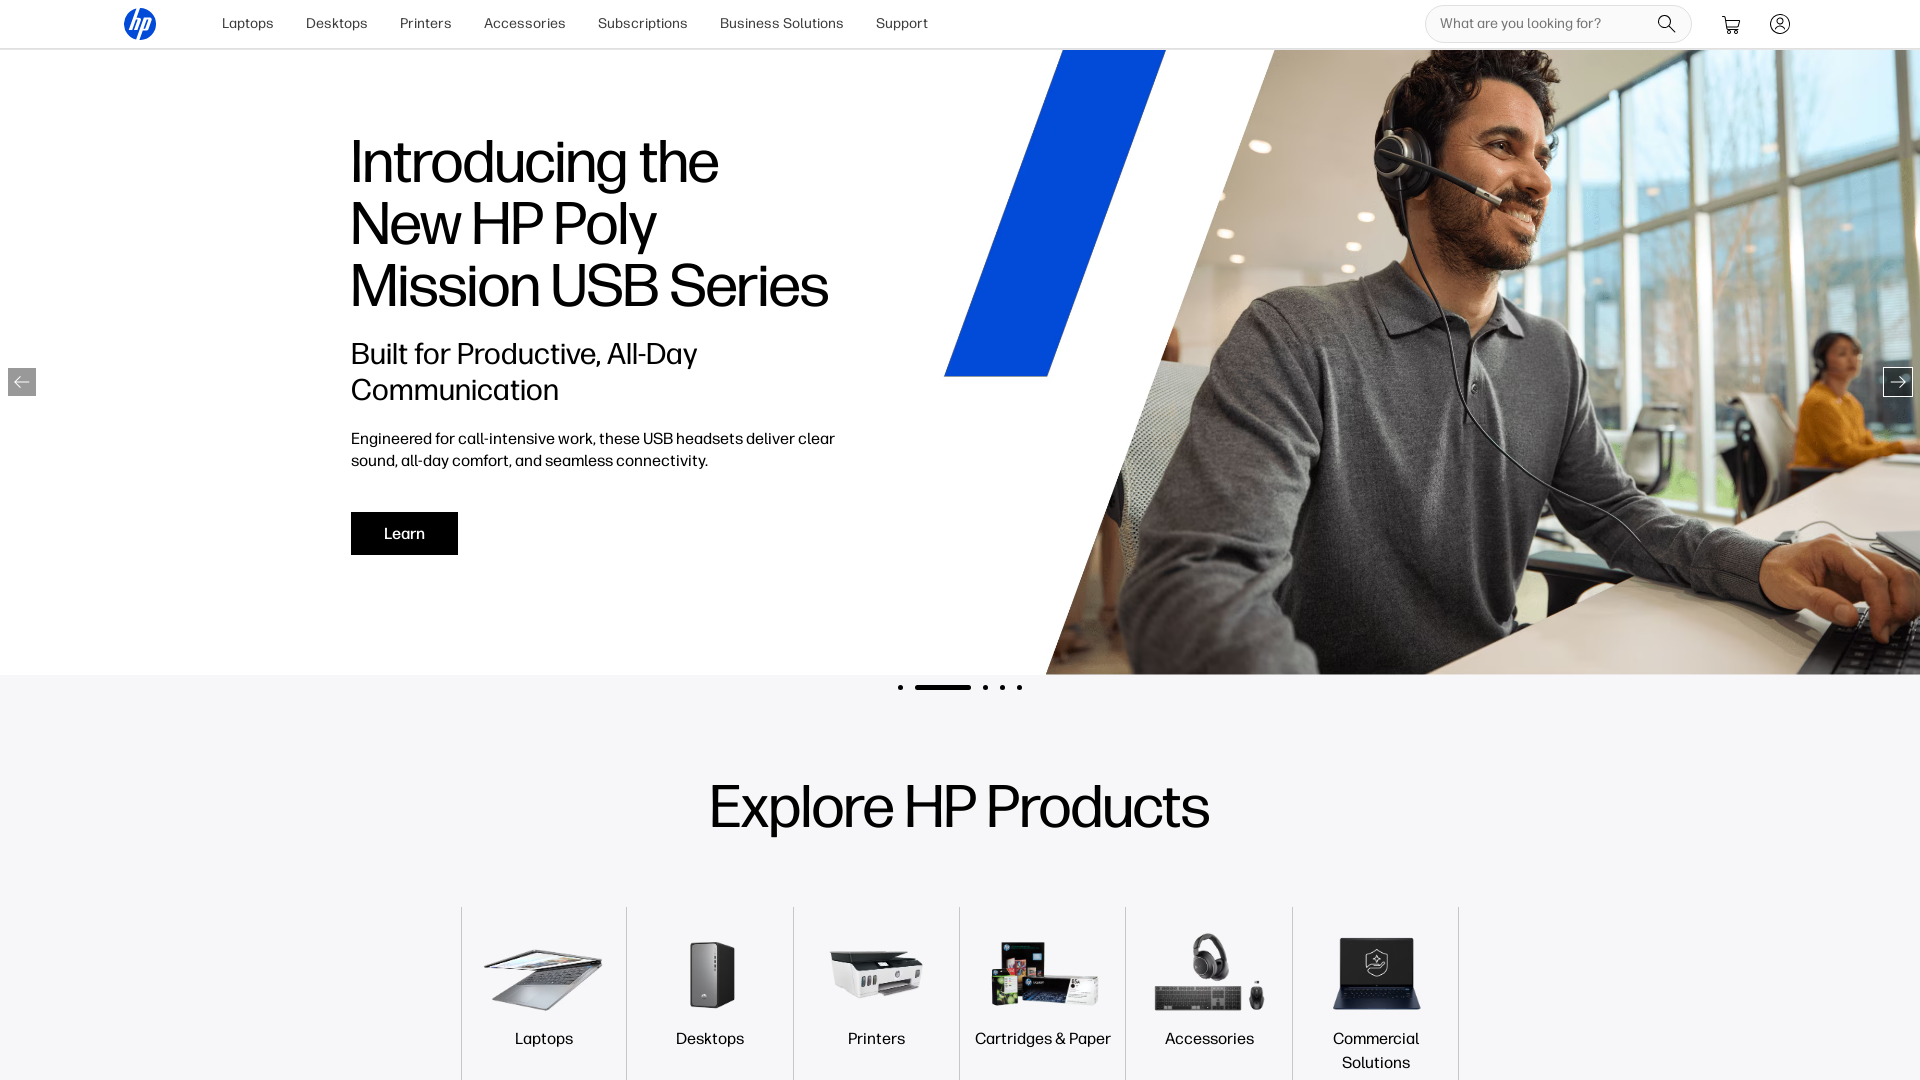

Waited for page to reach domcontentloaded state
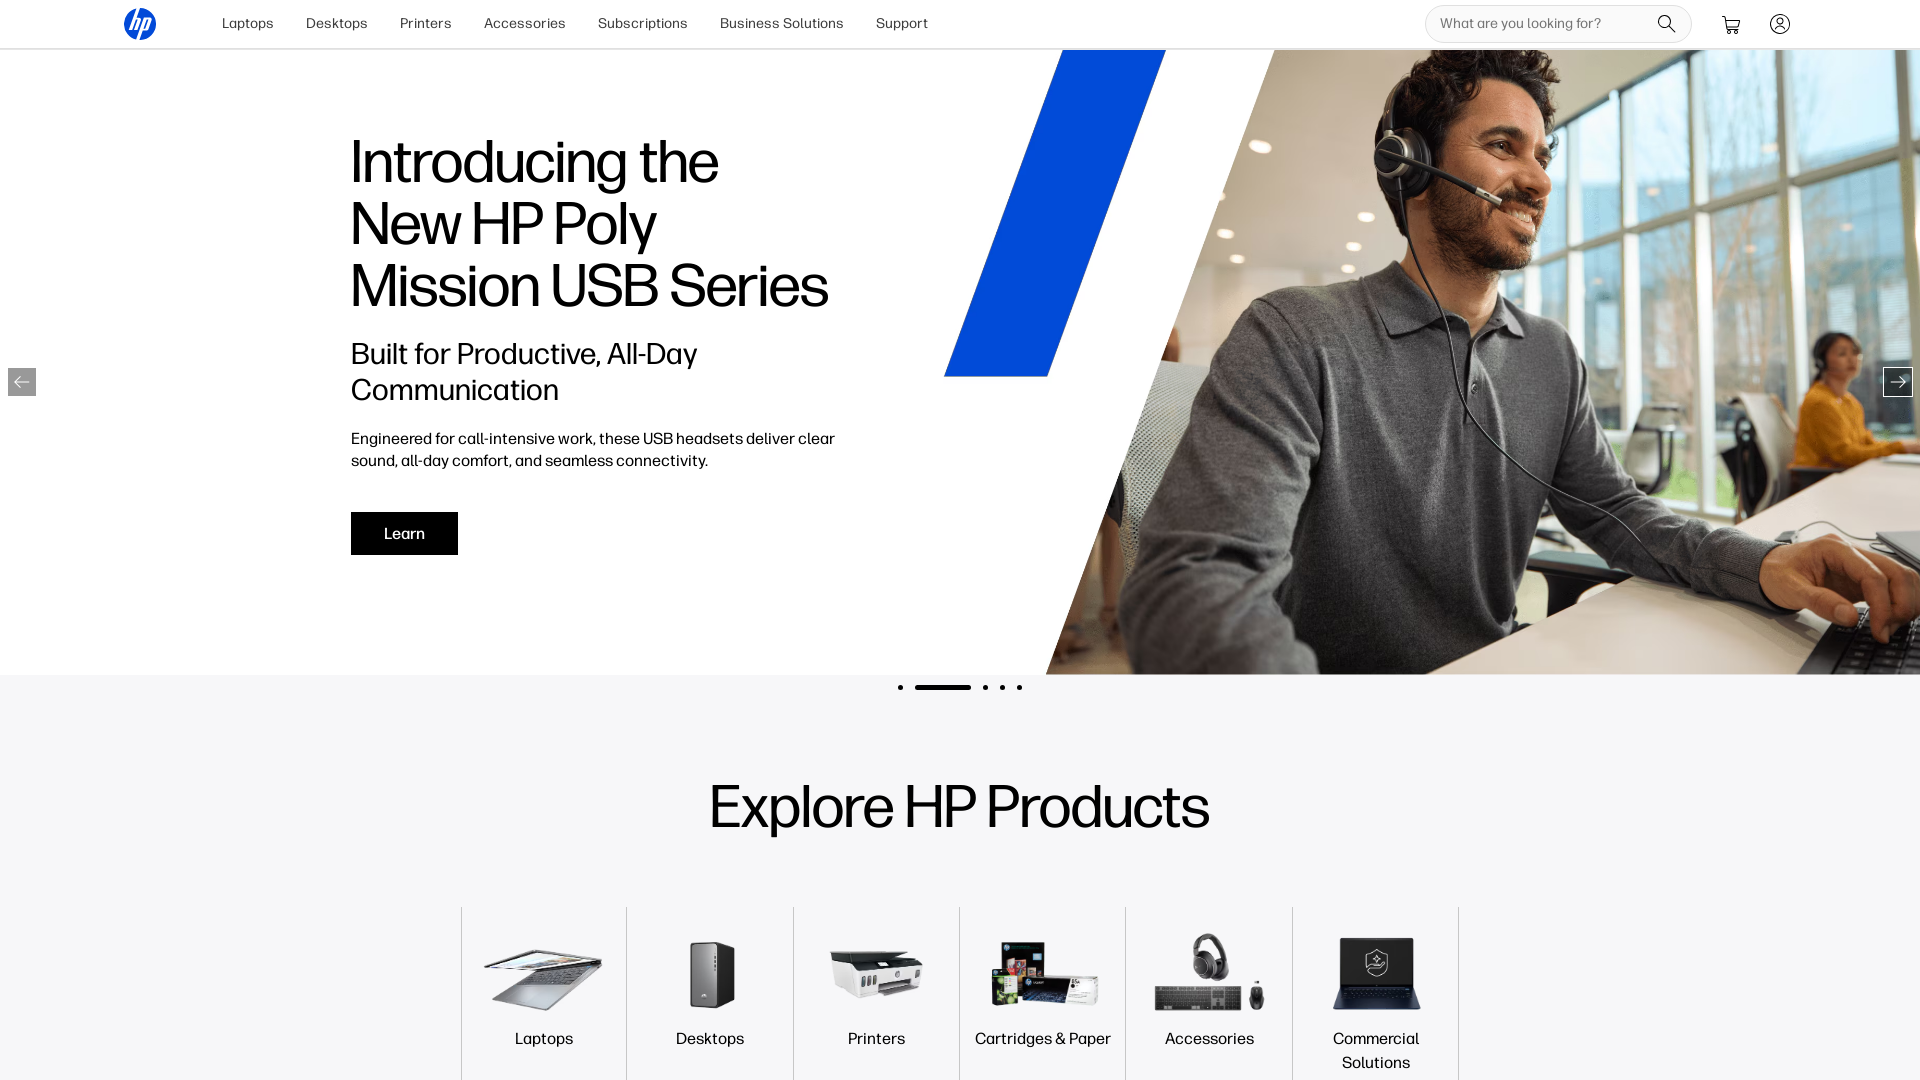

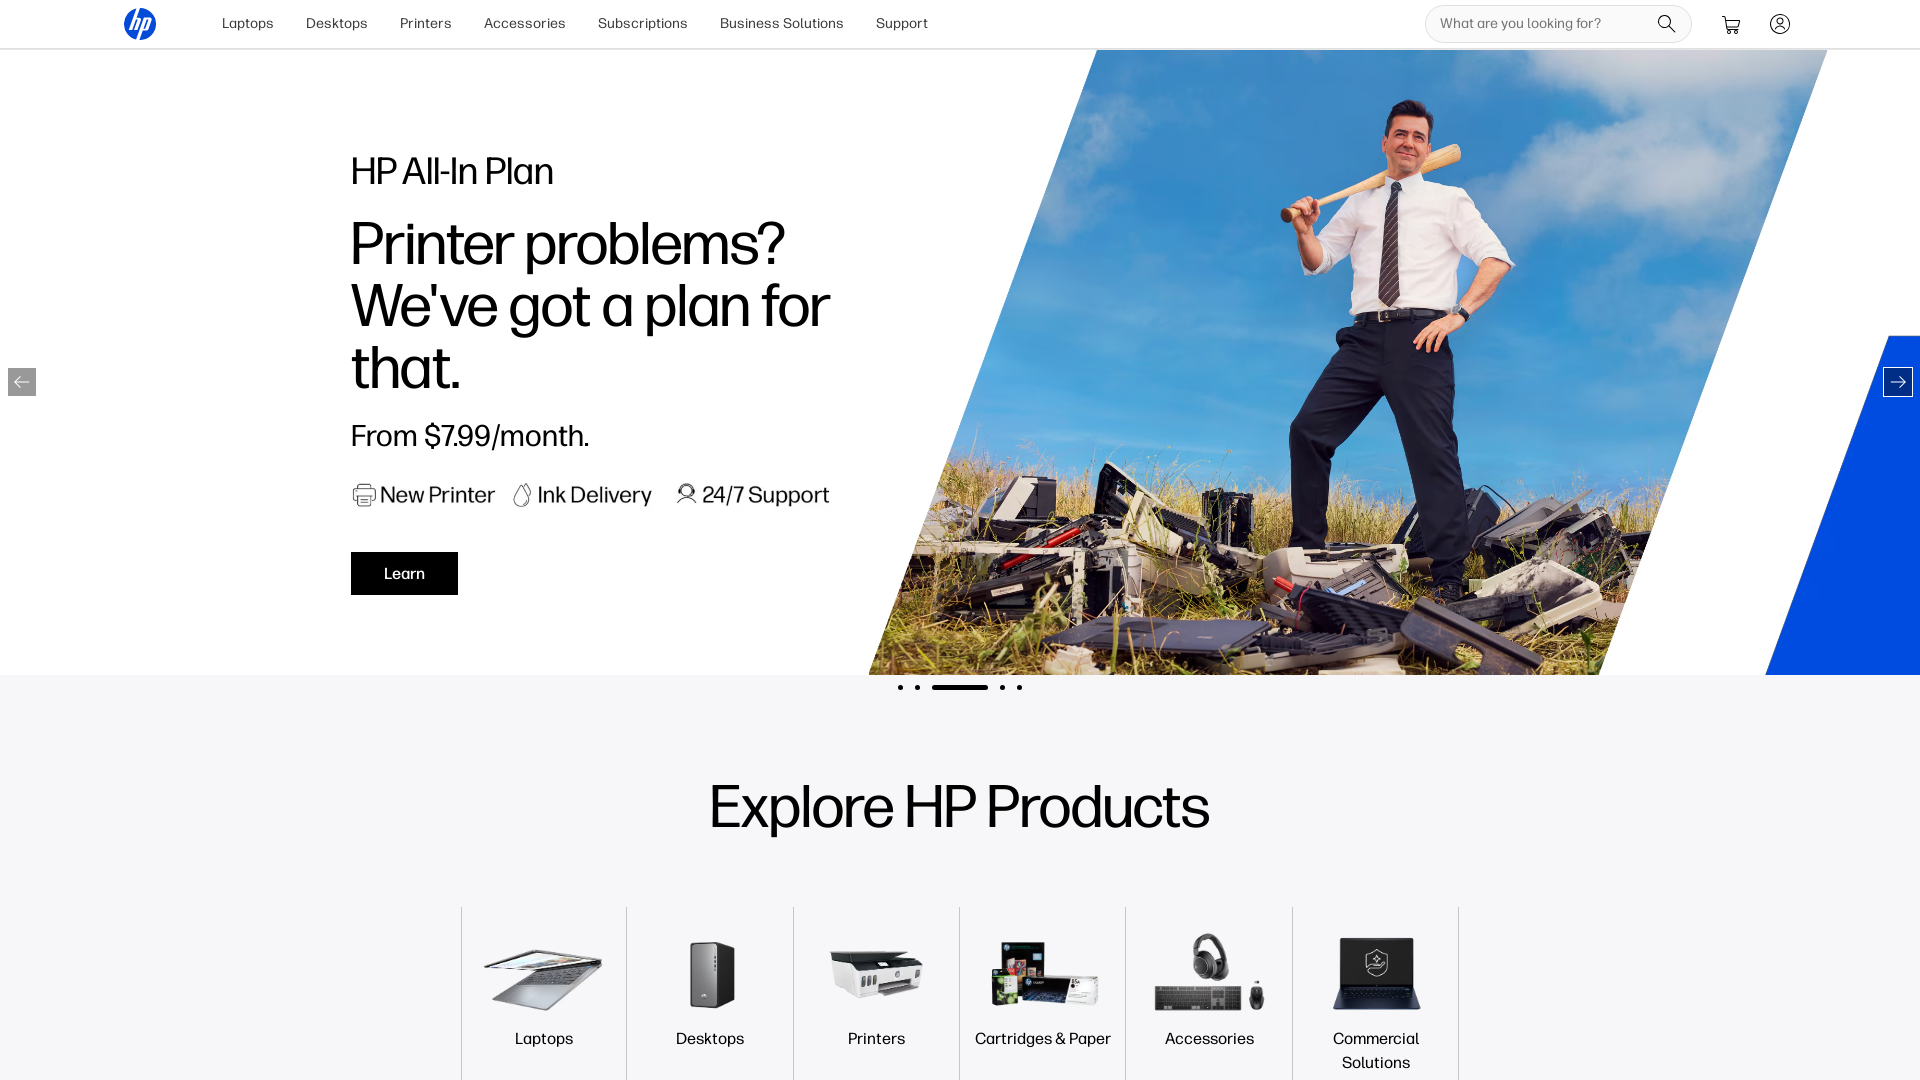